Tests class name locator by clicking the retrieve password button on the forgot password page

Starting URL: https://the-internet.herokuapp.com/forgot_password

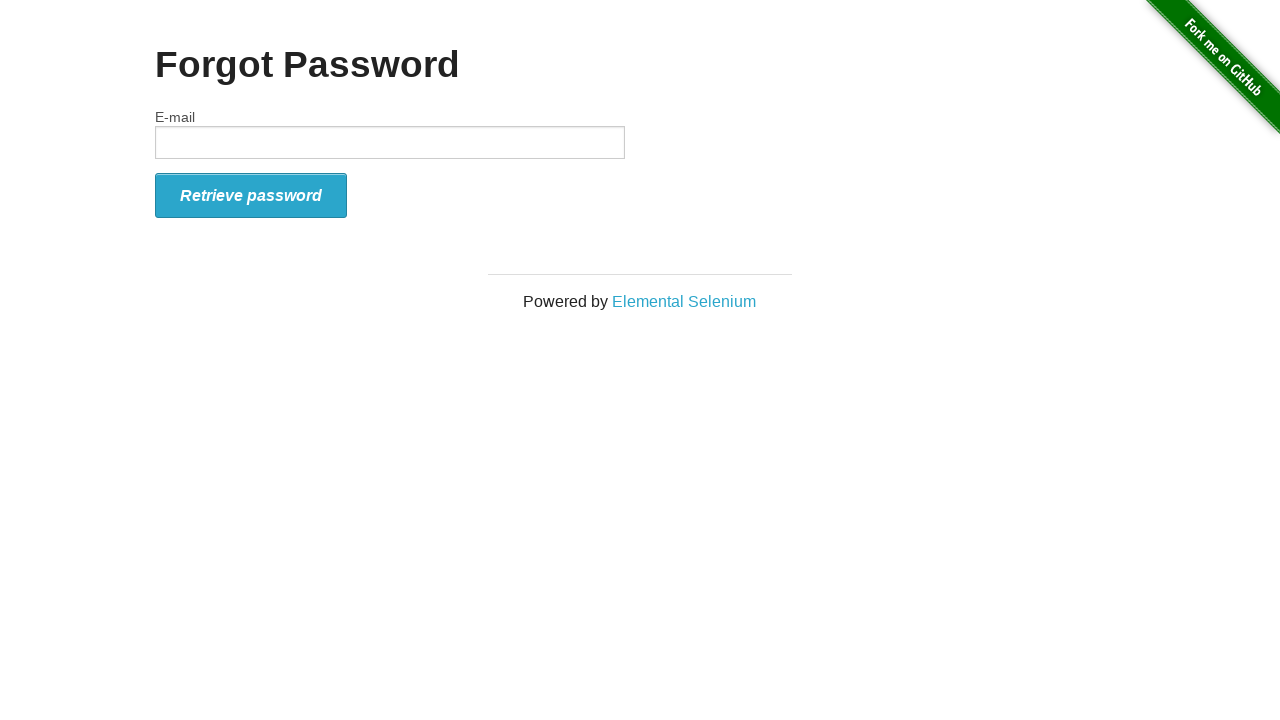

Navigated to forgot password page
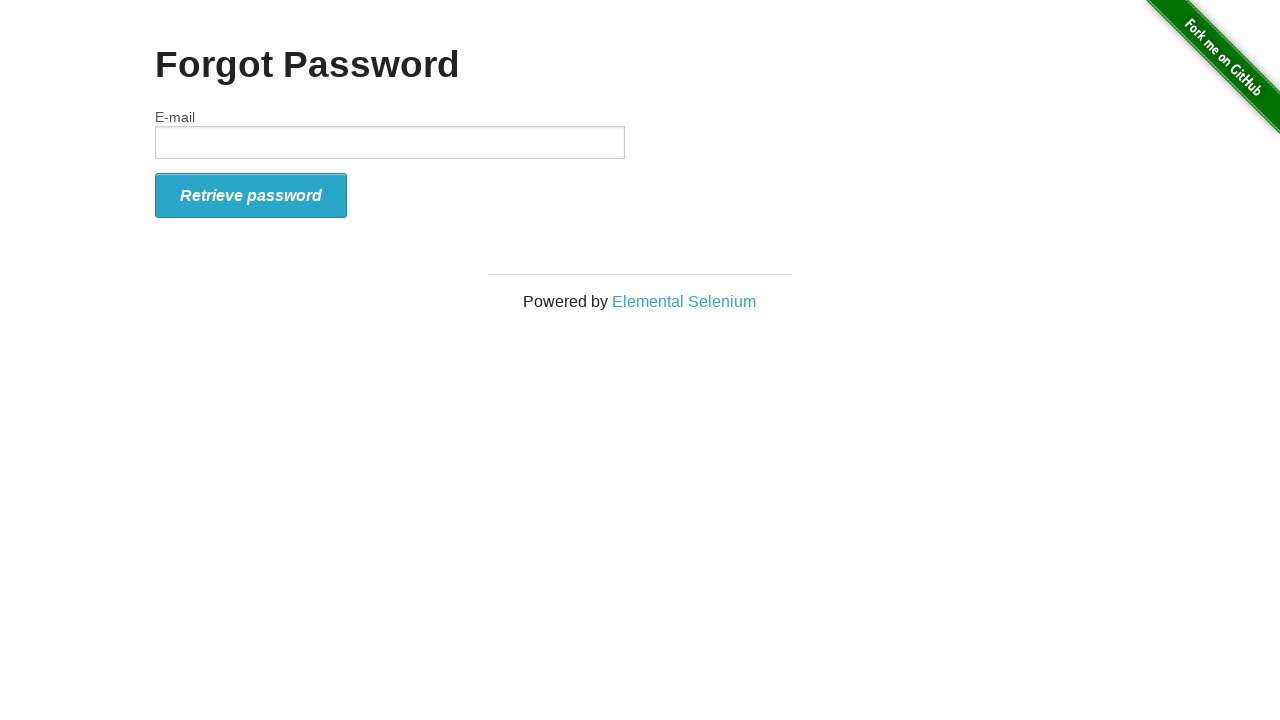

Clicked retrieve password button using class name locator at (251, 195) on .radius
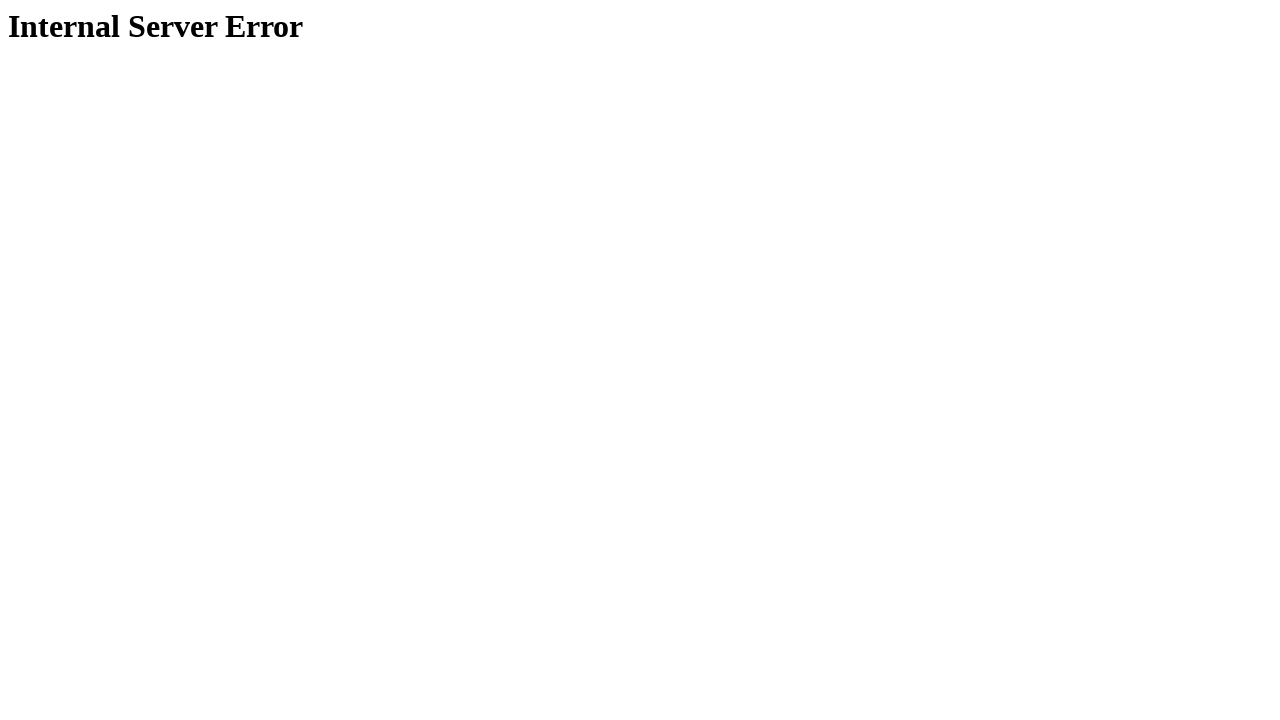

Navigation completed and network idle
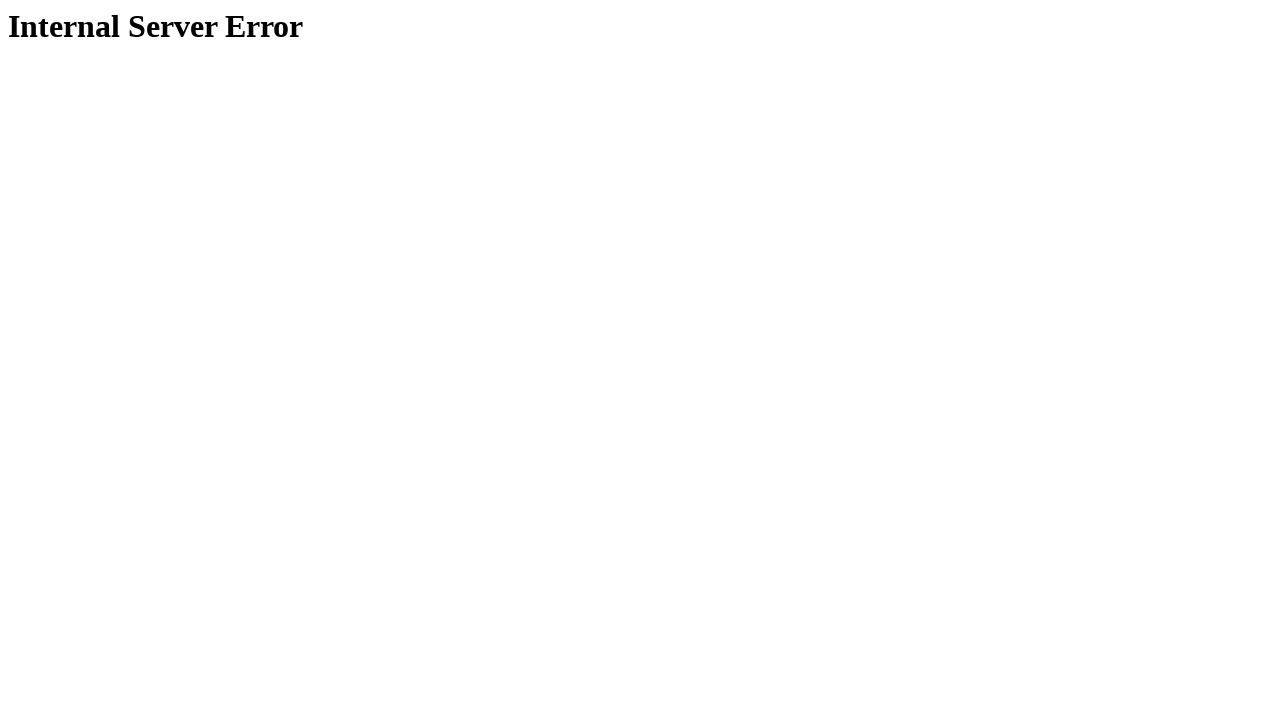

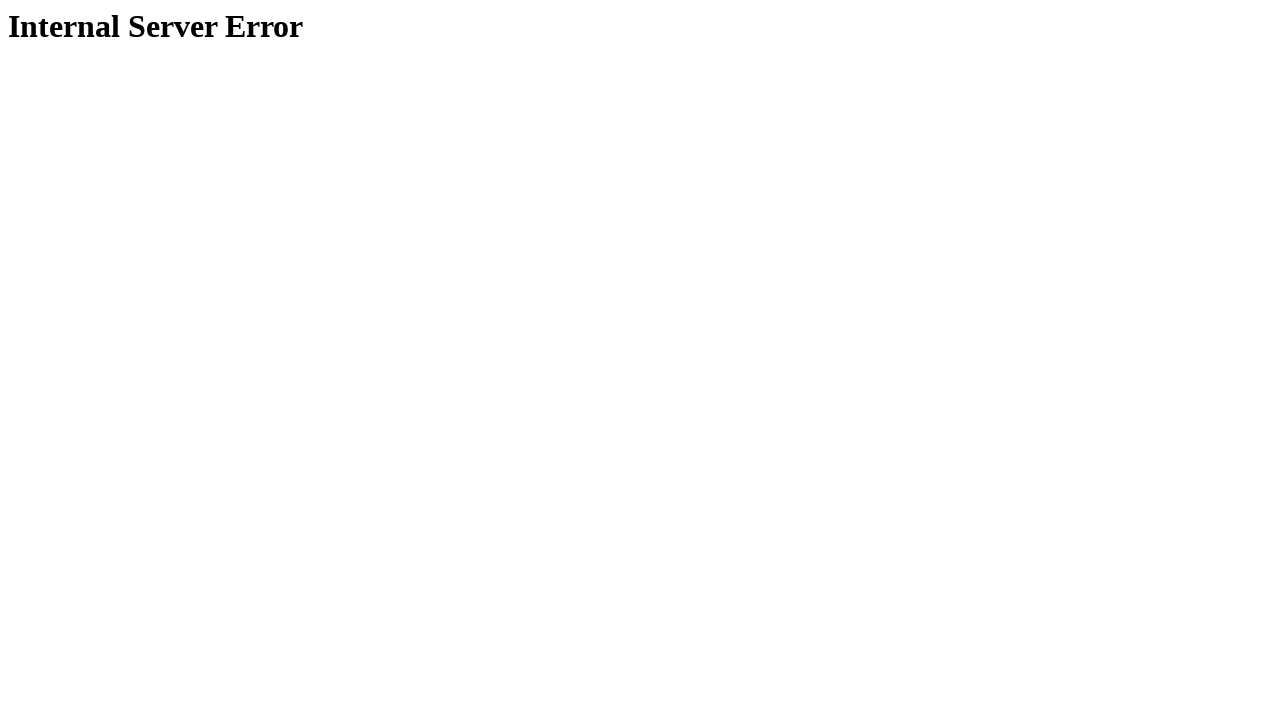